Tests a registration form by filling in first name, last name, and email fields, then submitting the form and verifying the success message

Starting URL: http://suninjuly.github.io/registration1.html

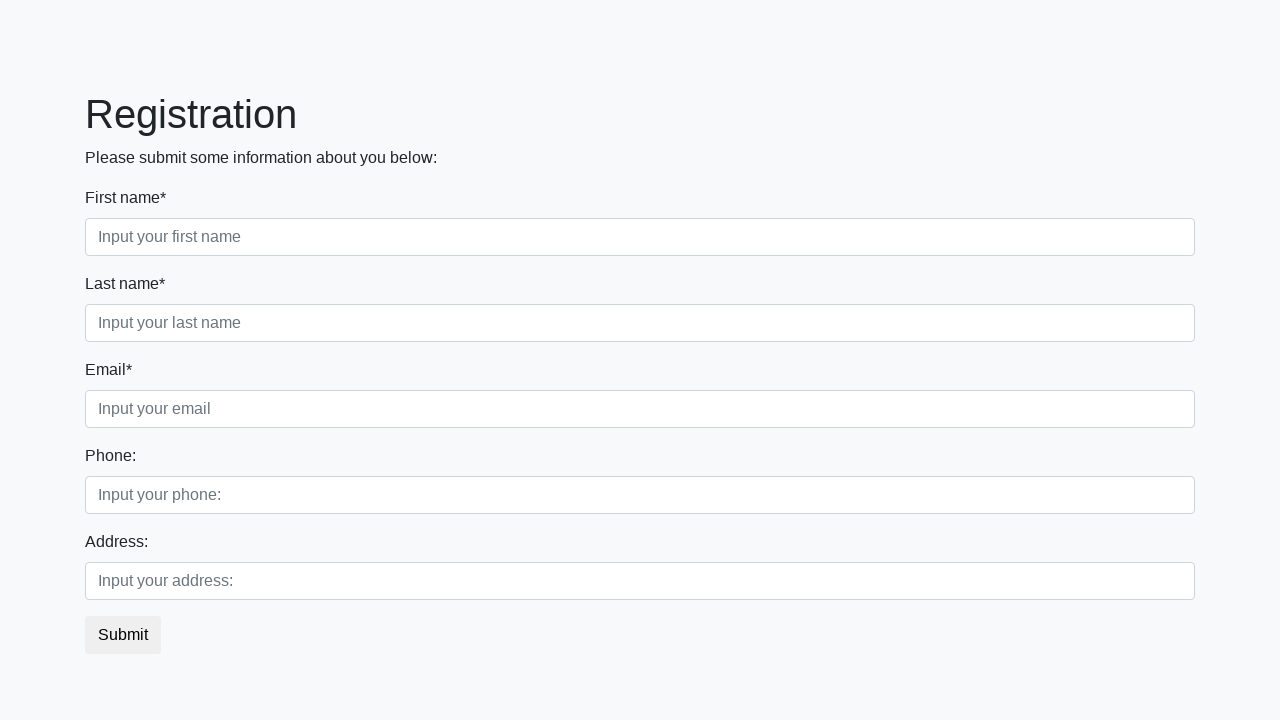

Filled first name field with 'Ivan' on div.first_block > div.form-group.first_class > input
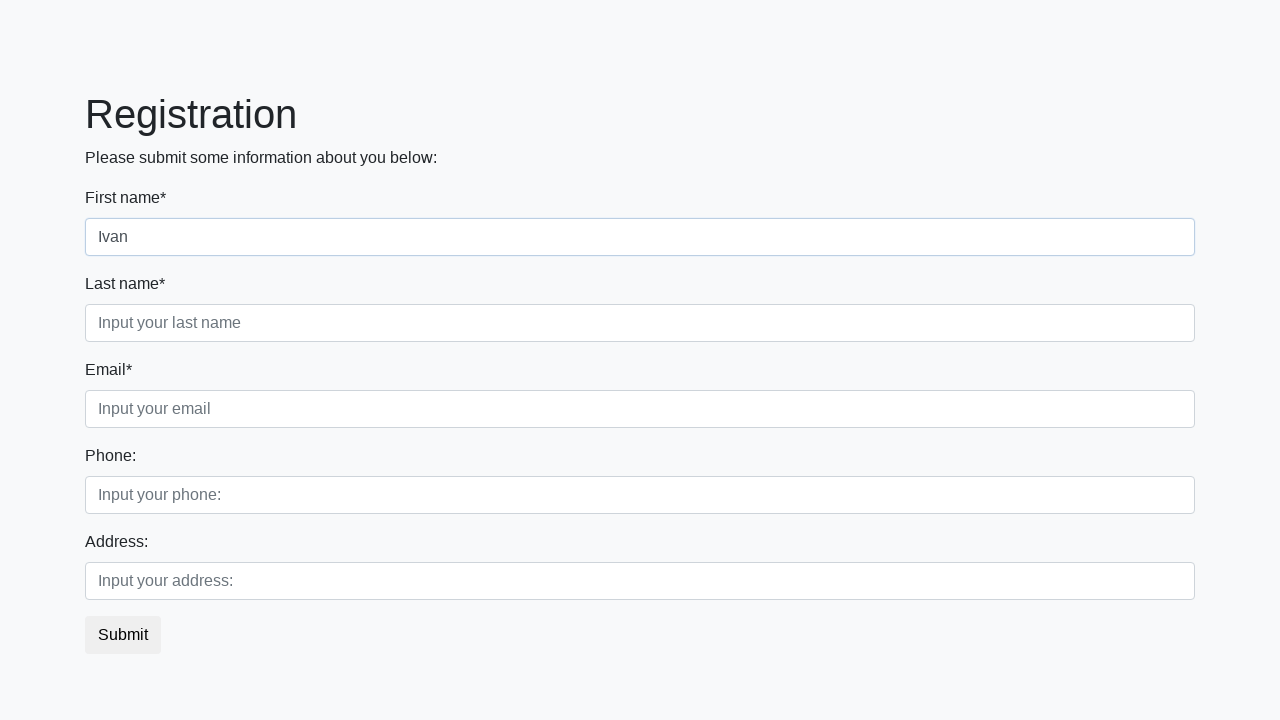

Filled last name field with 'Petrov' on div.first_block > div.form-group.second_class > input
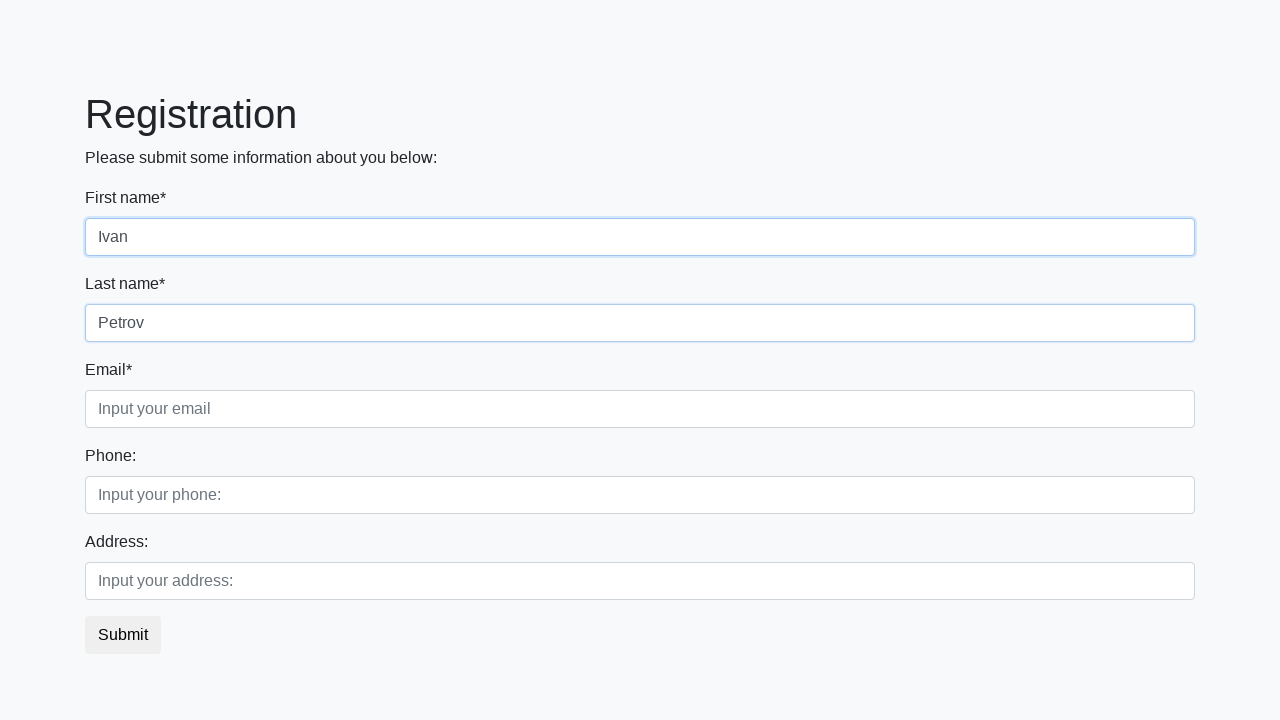

Filled email field with 'ivanpetrov@test.ee' on div.first_block > div.form-group.third_class > input
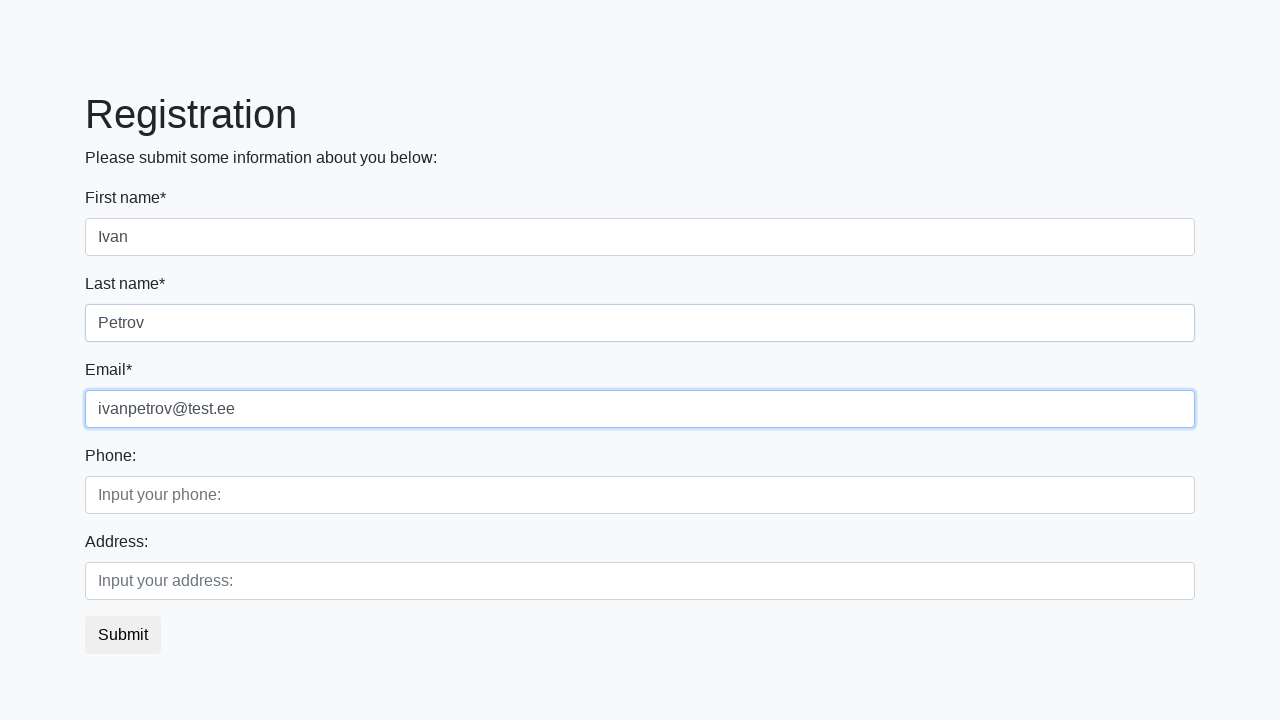

Clicked the submit button at (123, 635) on button.btn
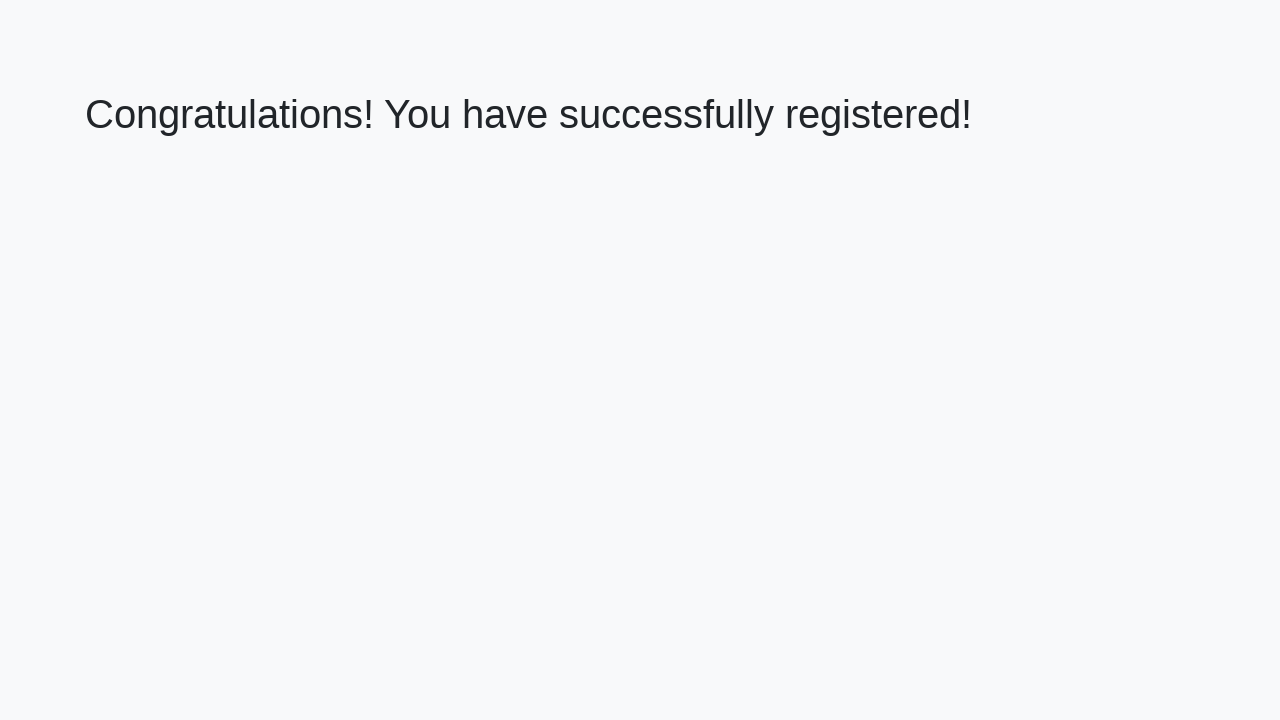

Success message appeared (h1 element loaded)
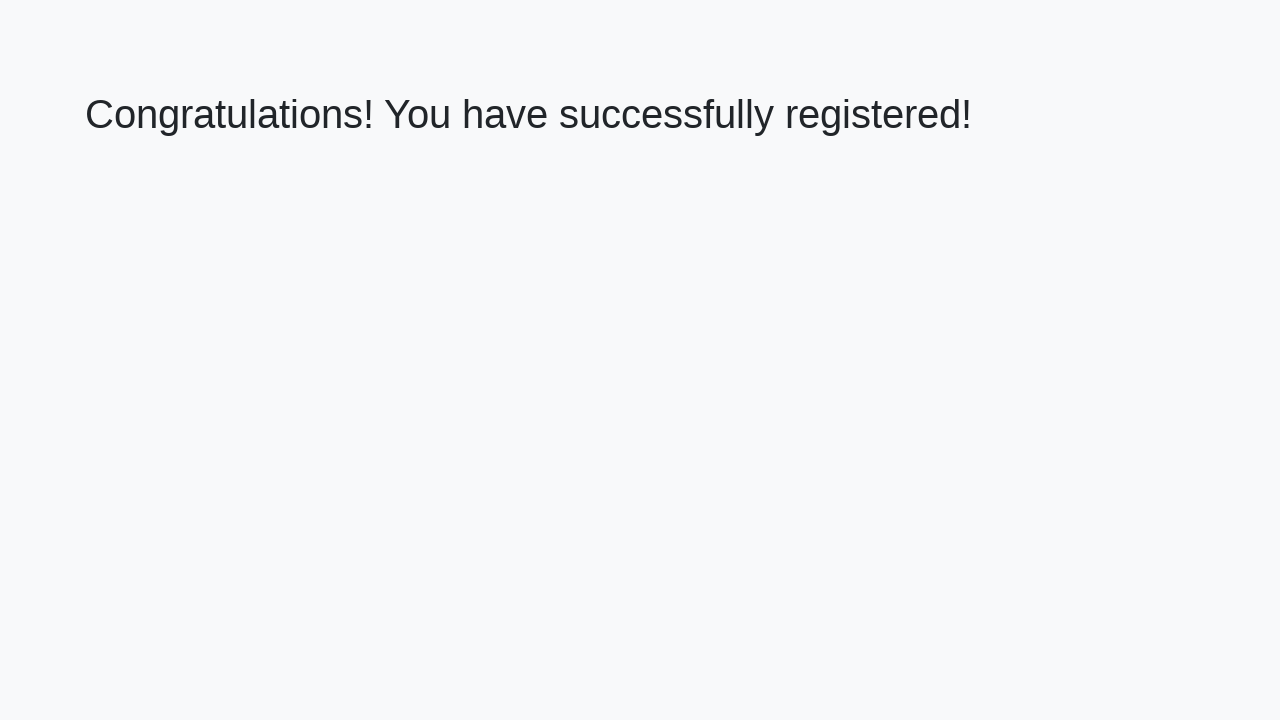

Retrieved success message text
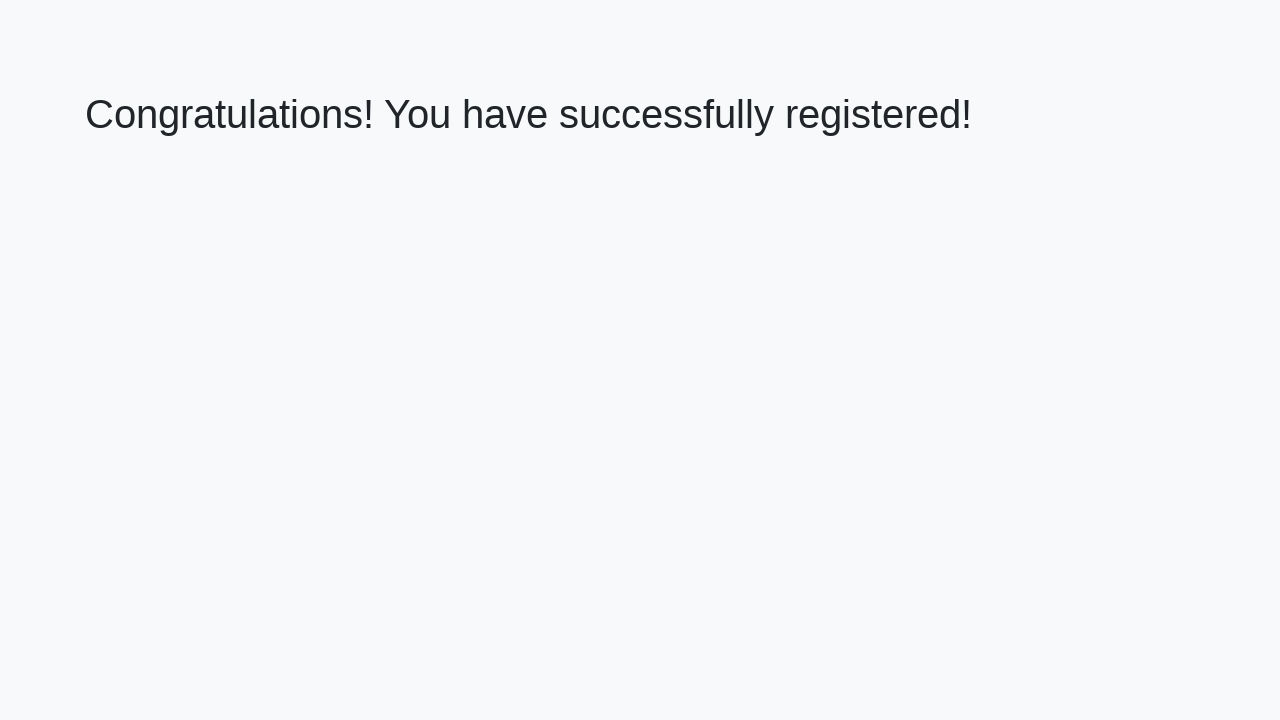

Verified success message matches expected text
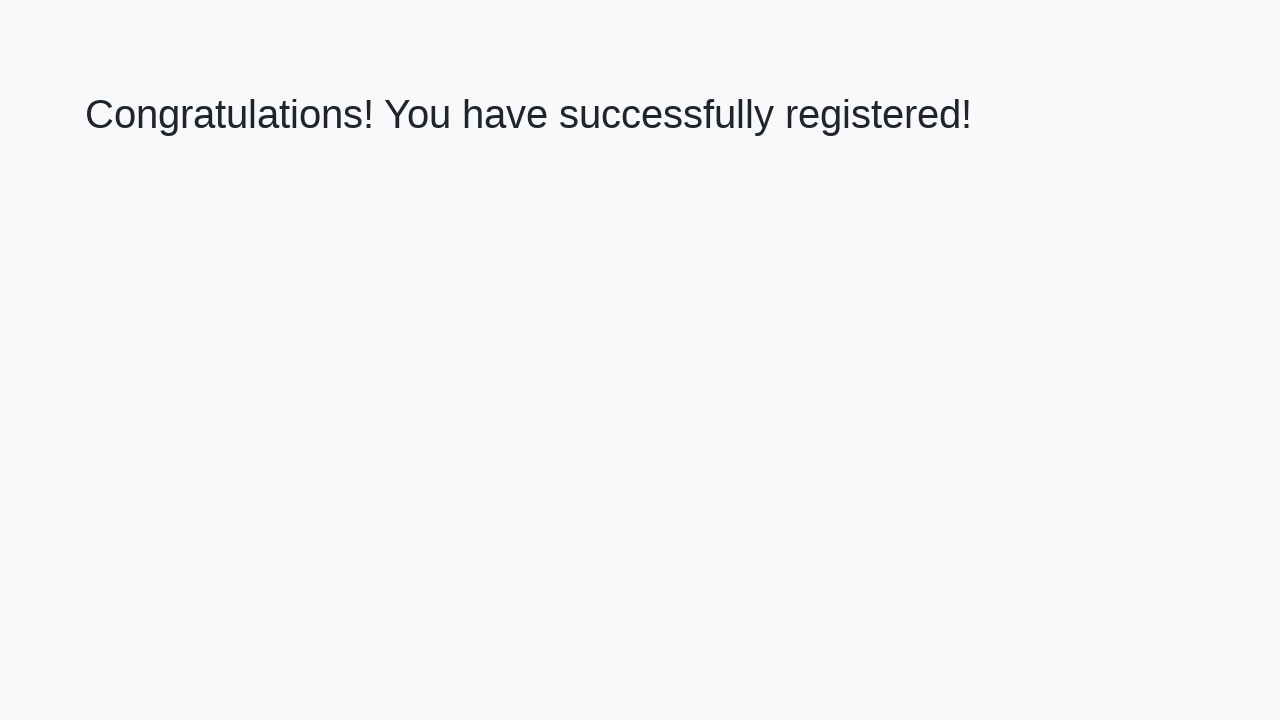

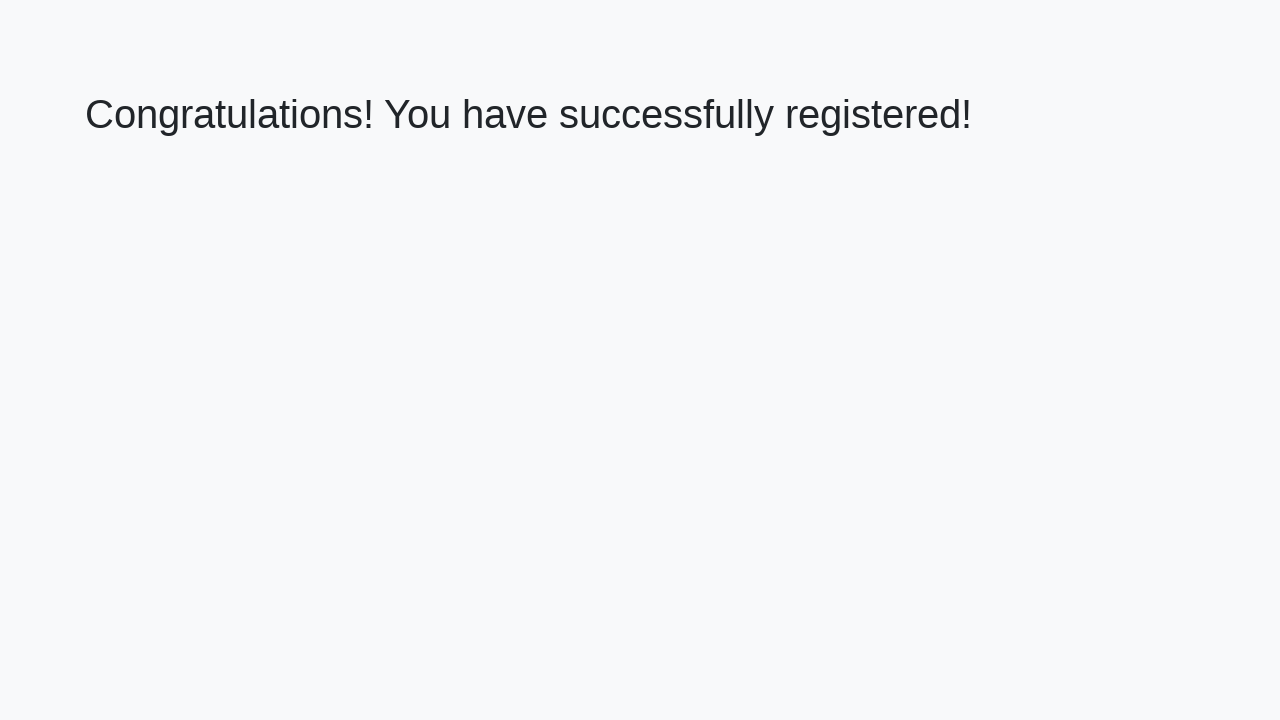